Tests the Add/Remove Elements functionality by clicking Add Element and verifying the Delete button appears

Starting URL: https://the-internet.herokuapp.com/

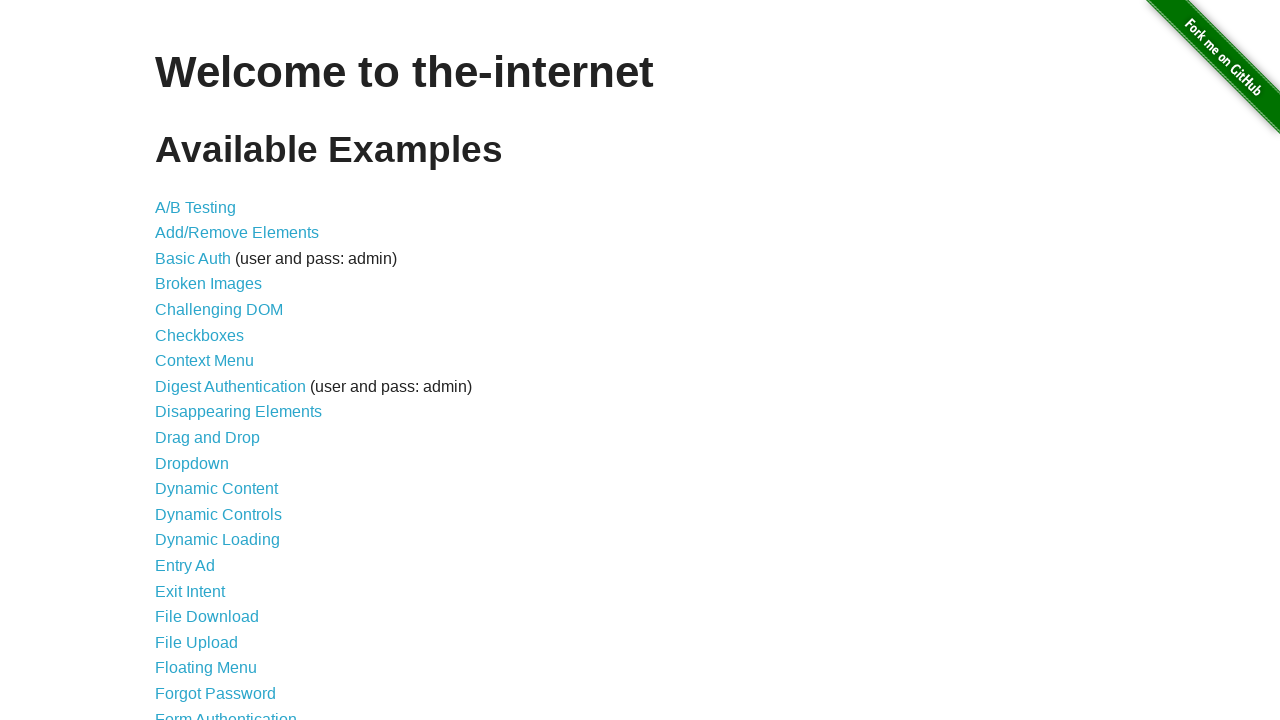

Clicked on Add/Remove Elements link at (237, 233) on xpath=//a[text()='Add/Remove Elements']
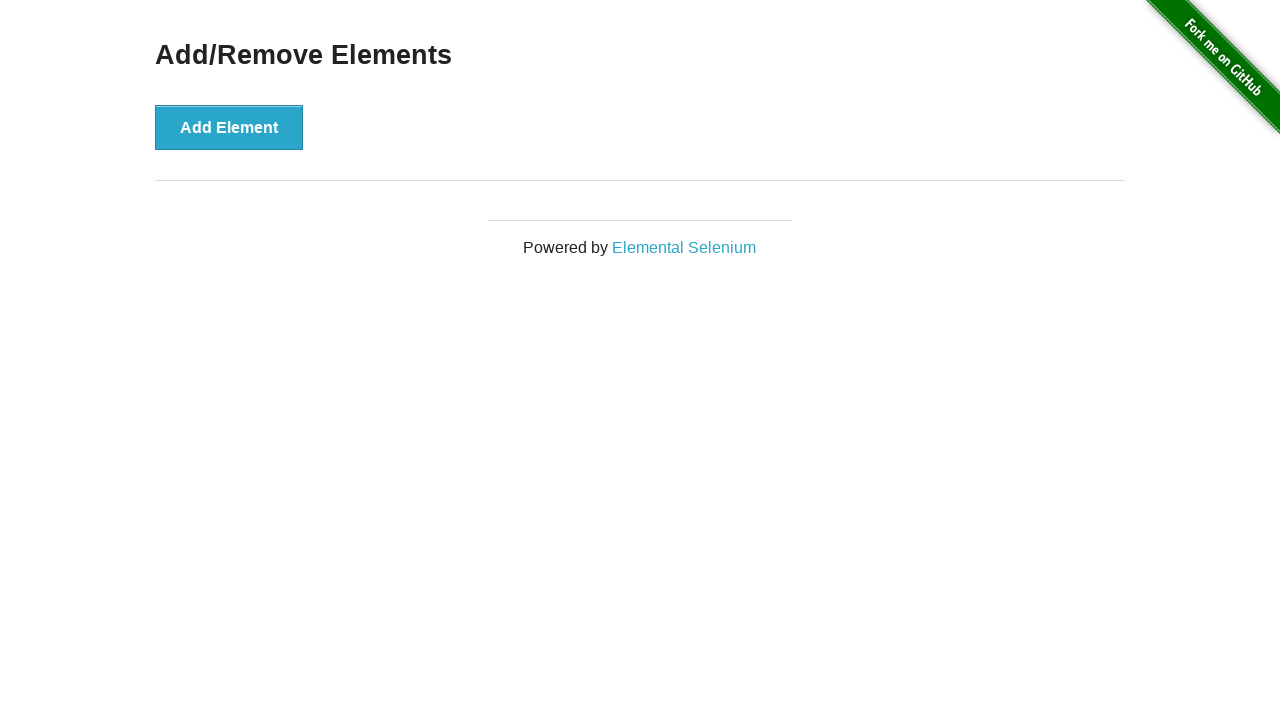

Clicked Add Element button at (229, 127) on xpath=//button[text()='Add Element']
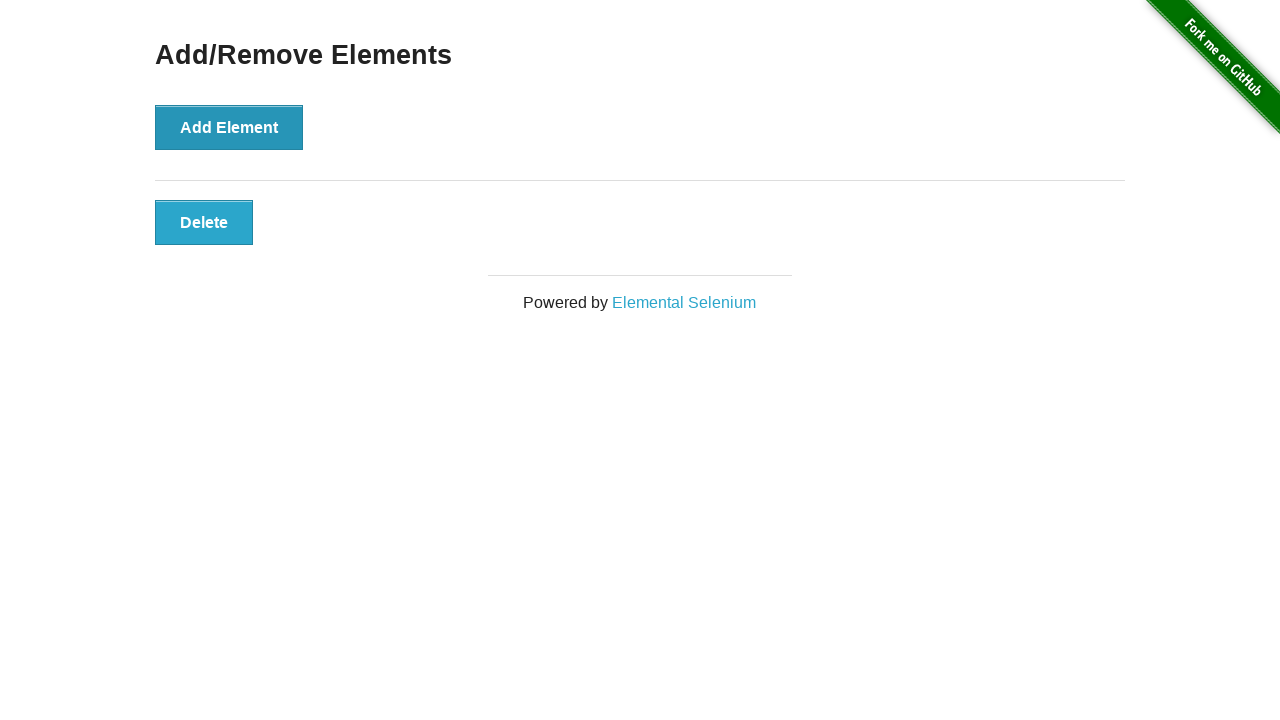

Verified Delete button is visible after adding element
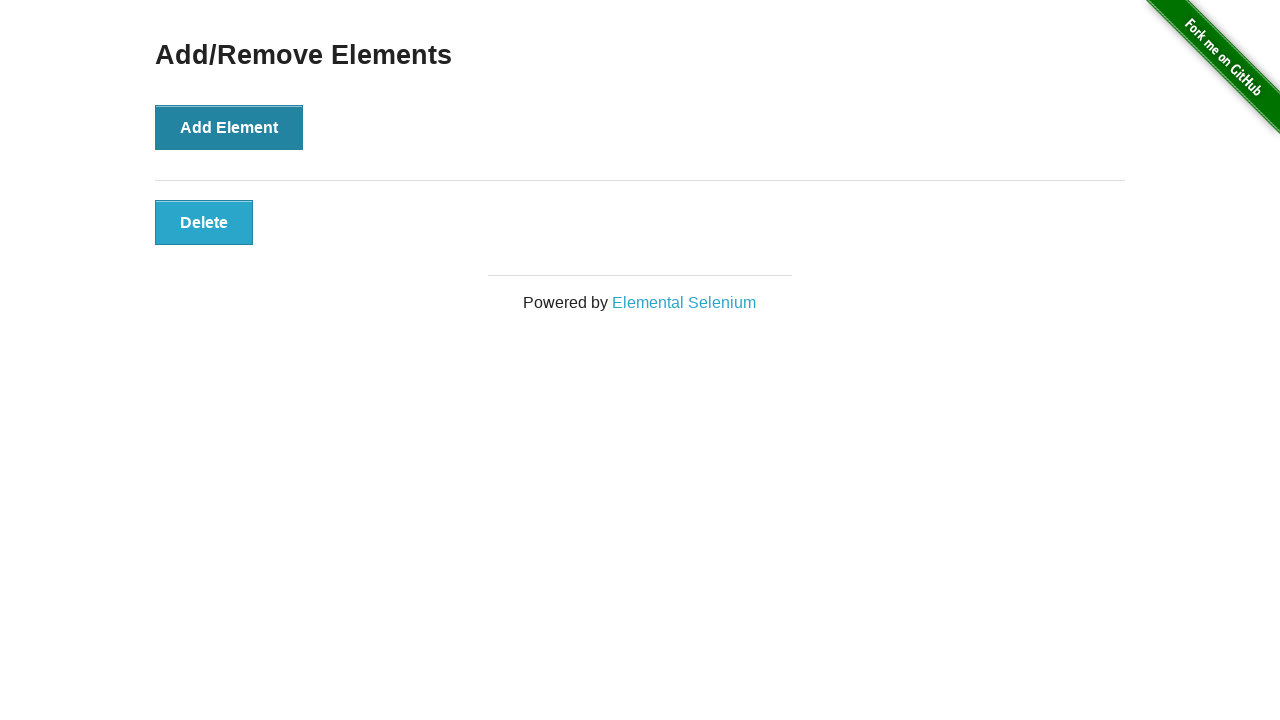

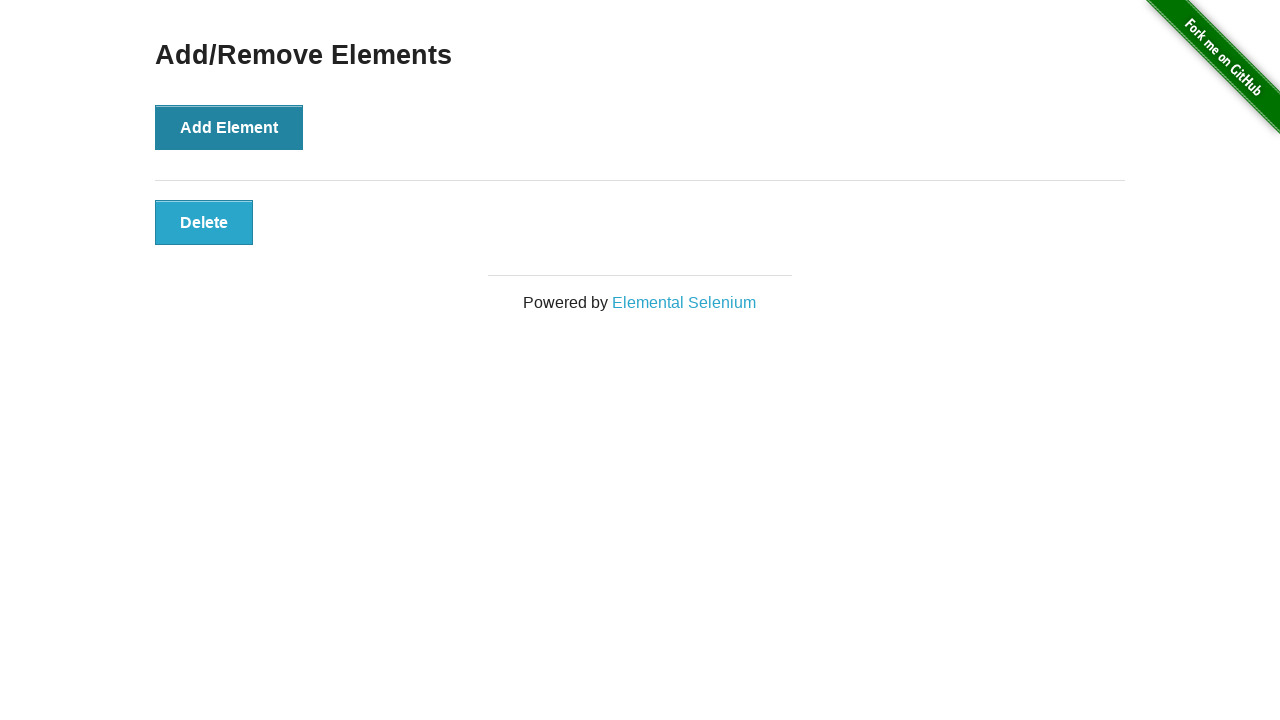